Tests scrolling to an input field and entering text on a practice automation page

Starting URL: https://rahulshettyacademy.com/AutomationPractice/

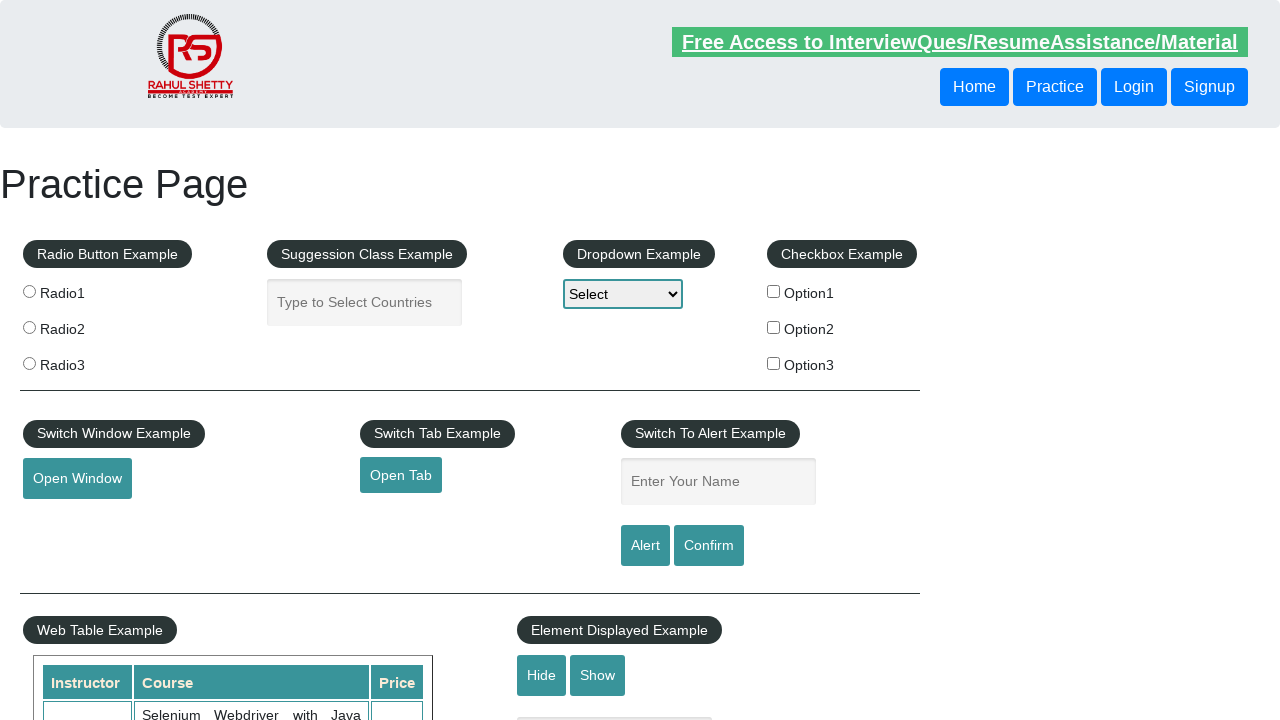

Located the show-hide input field
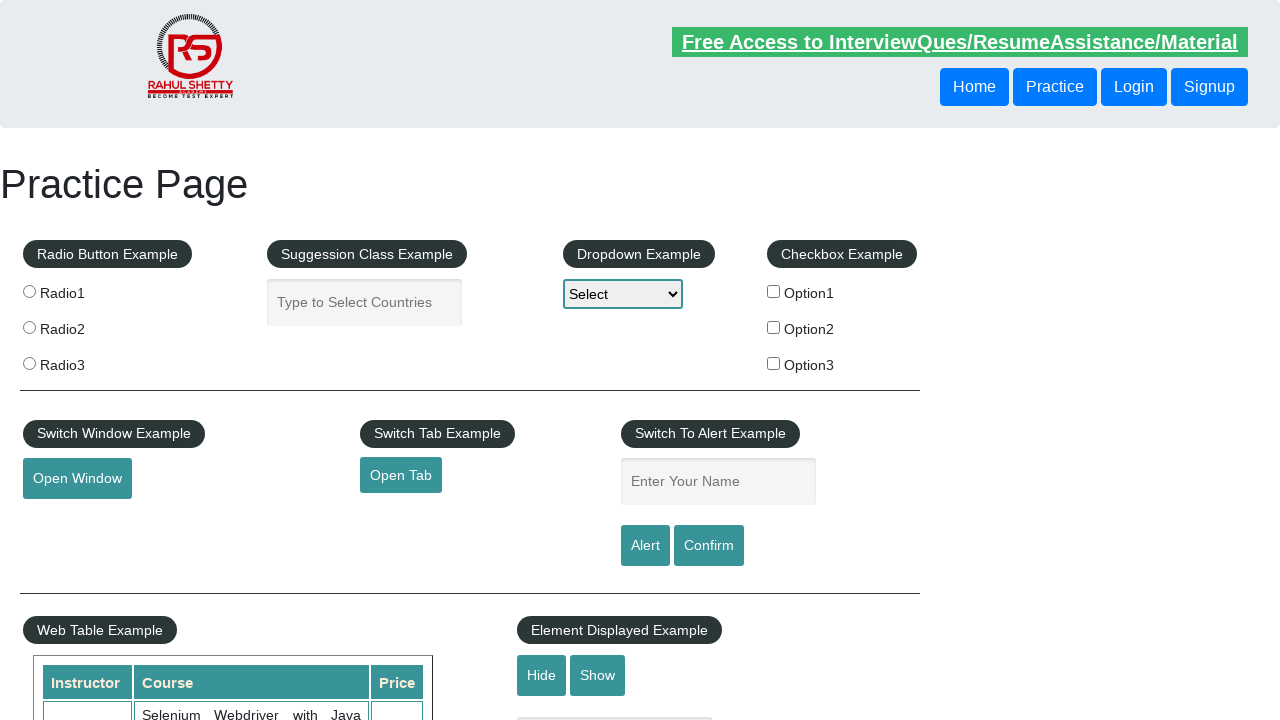

Scrolled the input field into view
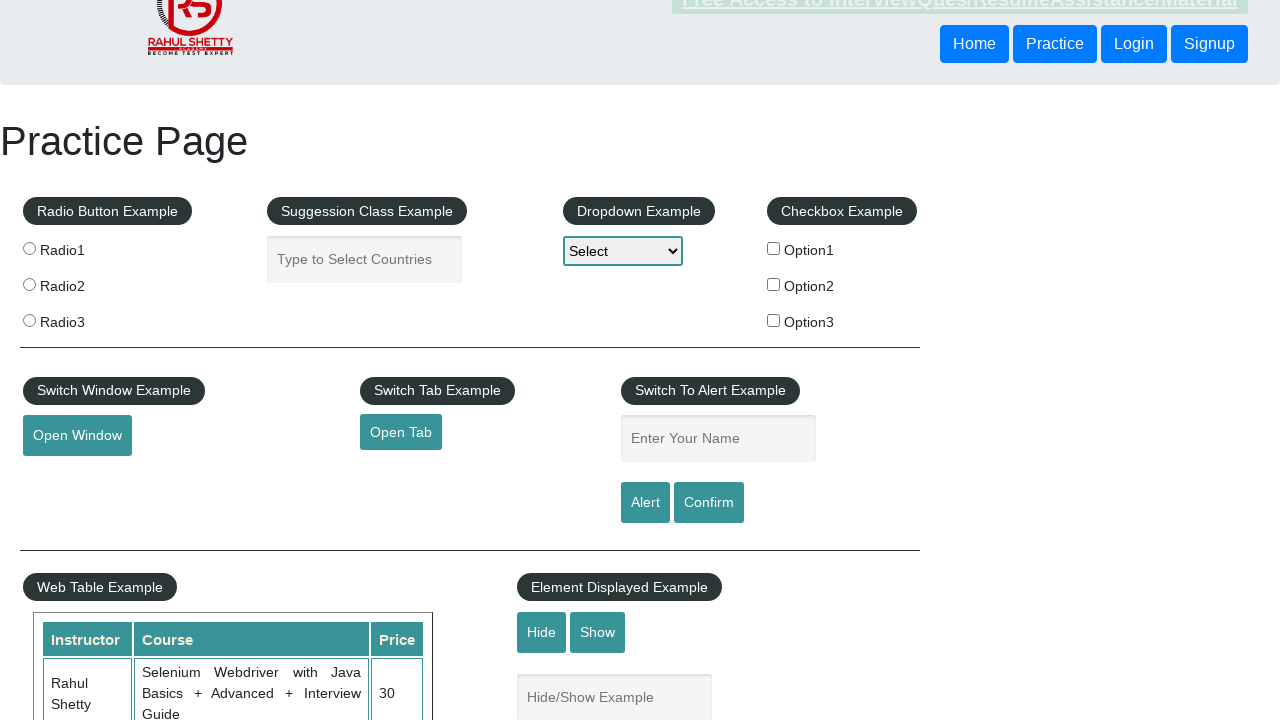

Filled input field with 'Good Morning' on input[name='show-hide']
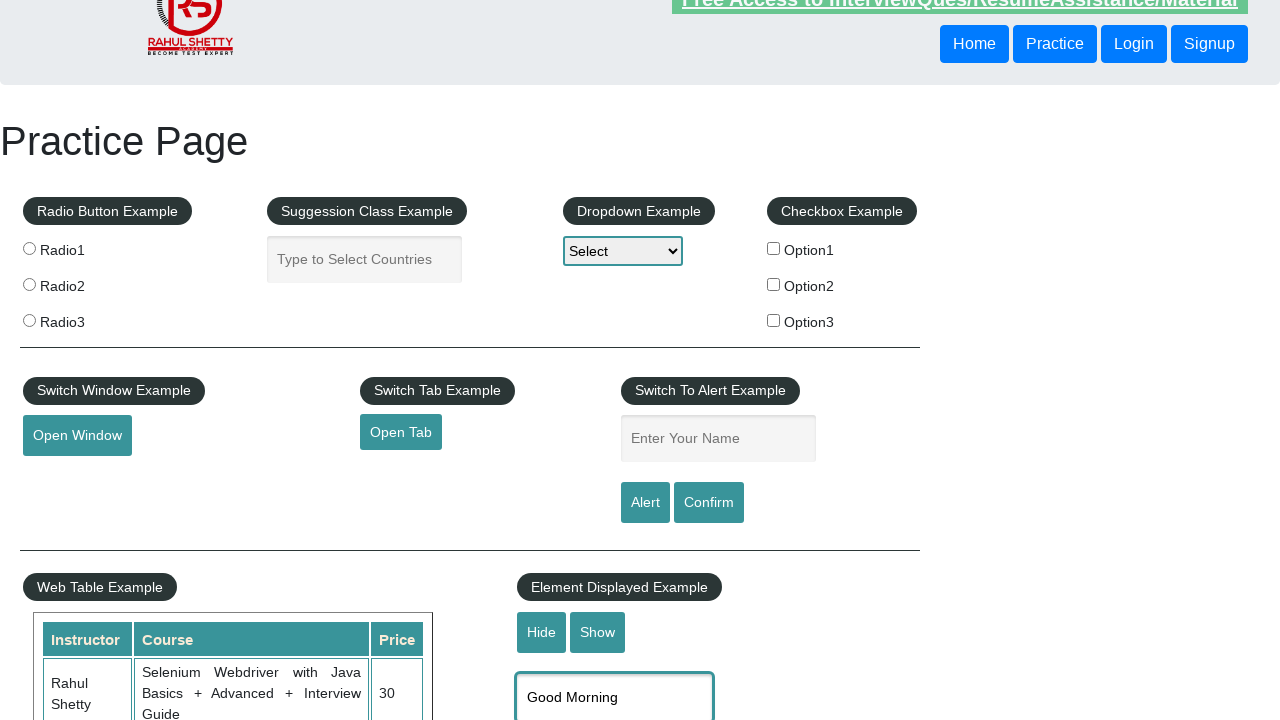

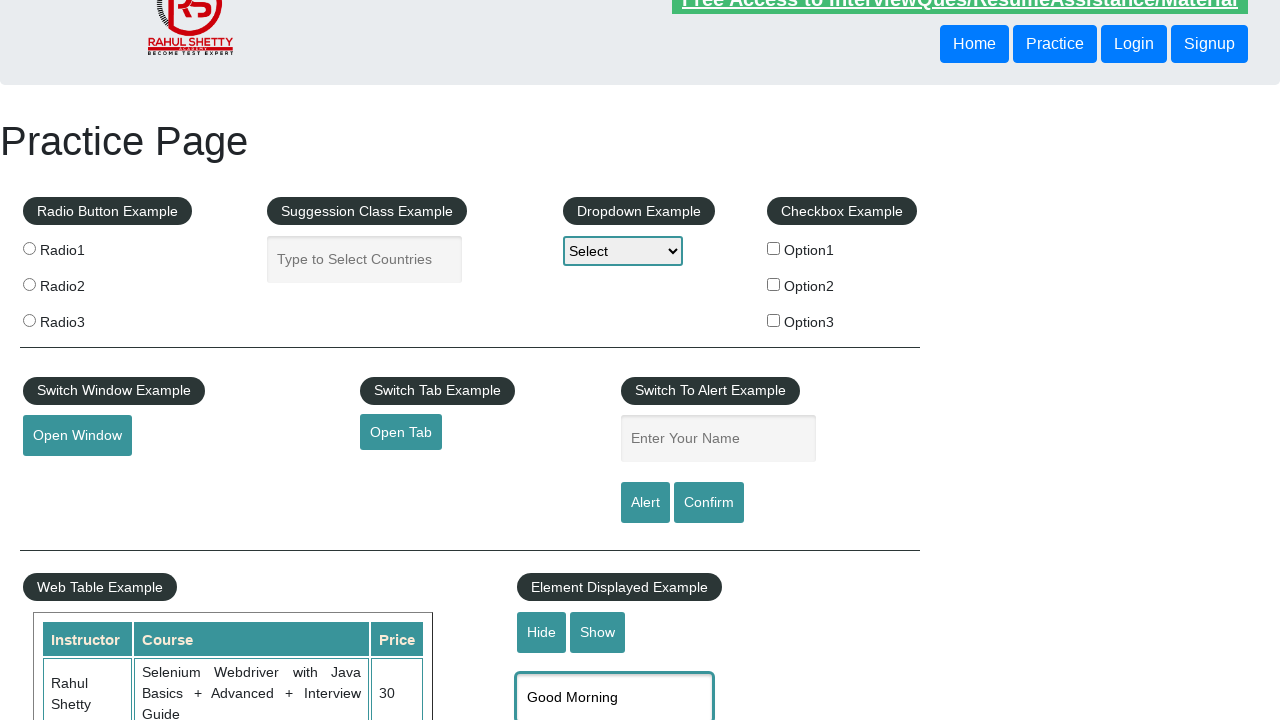